Tests clicking a button with a dynamic ID on the UI Testing Playground site to verify handling of elements with changing IDs

Starting URL: http://uitestingplayground.com/dynamicid

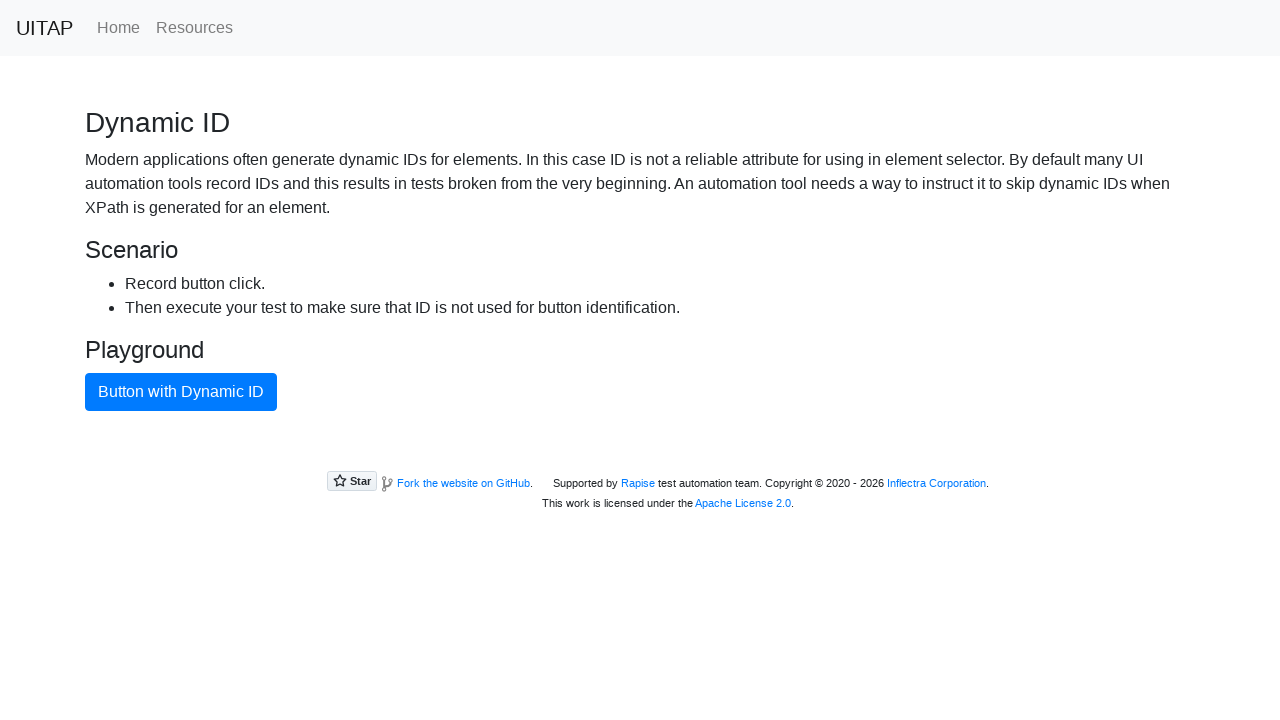

Clicked the primary button with dynamic ID on the UI Testing Playground site at (181, 392) on .btn.btn-primary
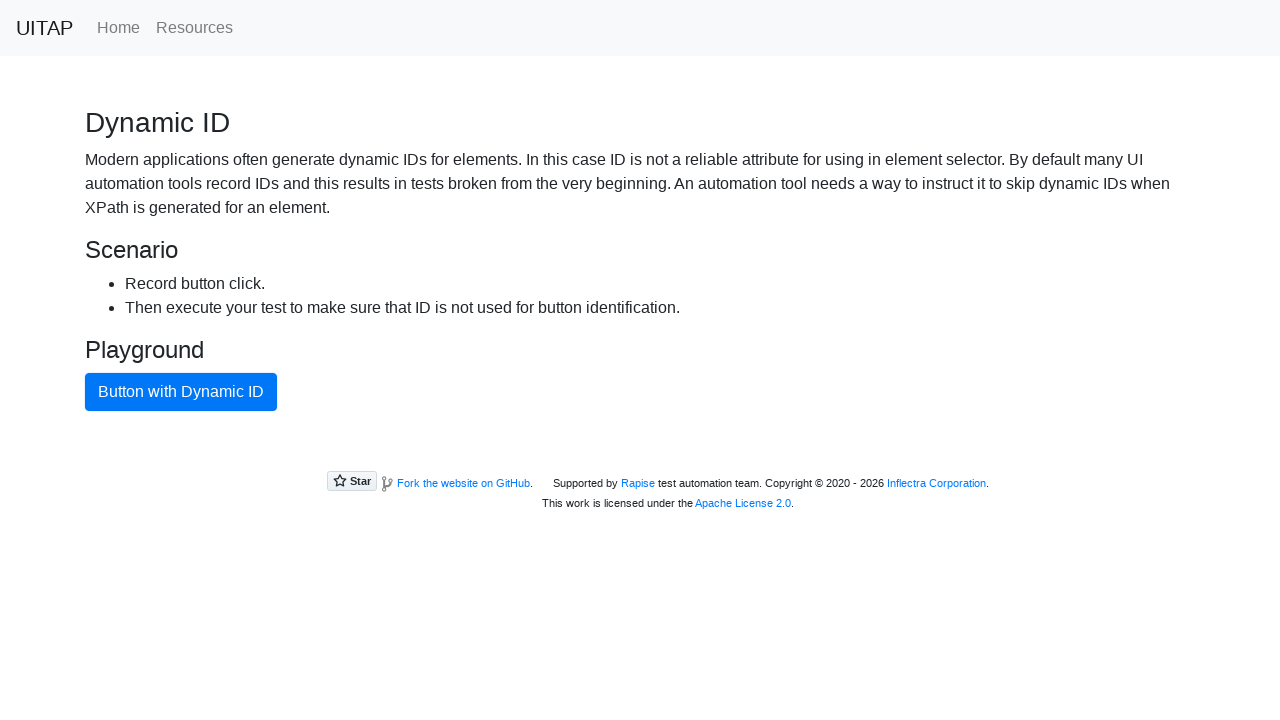

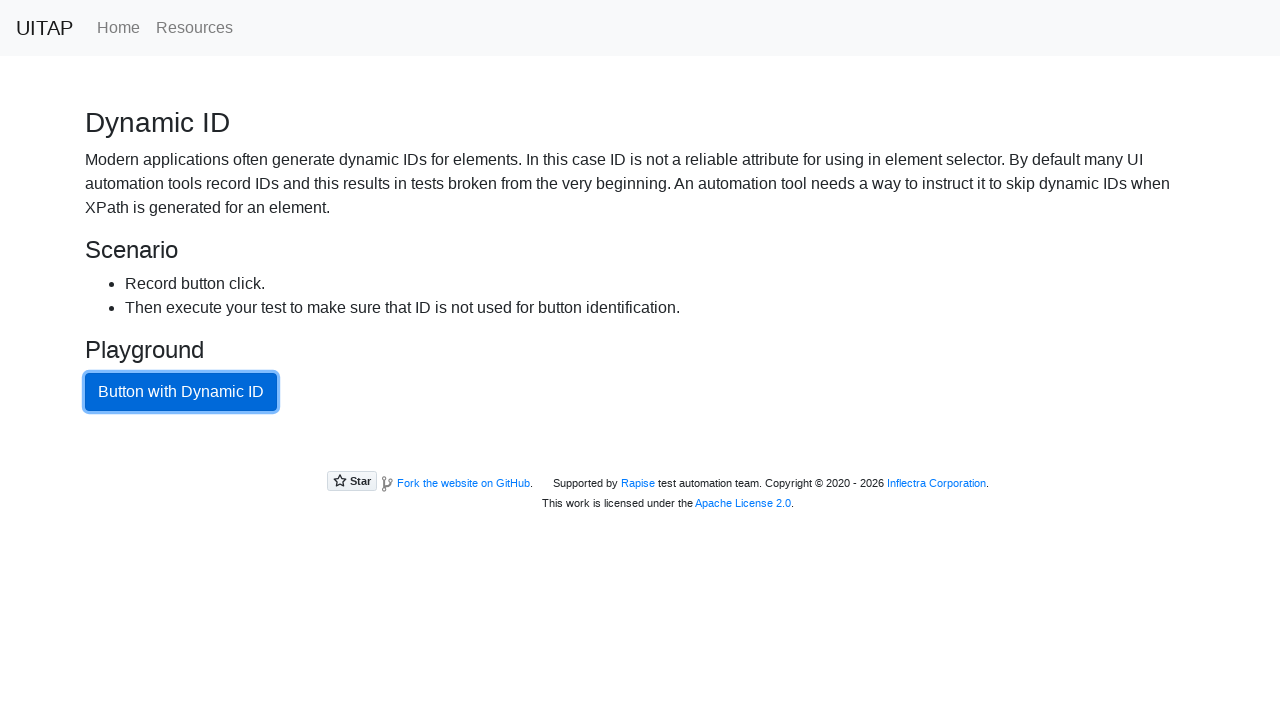